Tests the complete purchase flow including login, adding items to cart, checkout, and order completion

Starting URL: https://www.saucedemo.com/

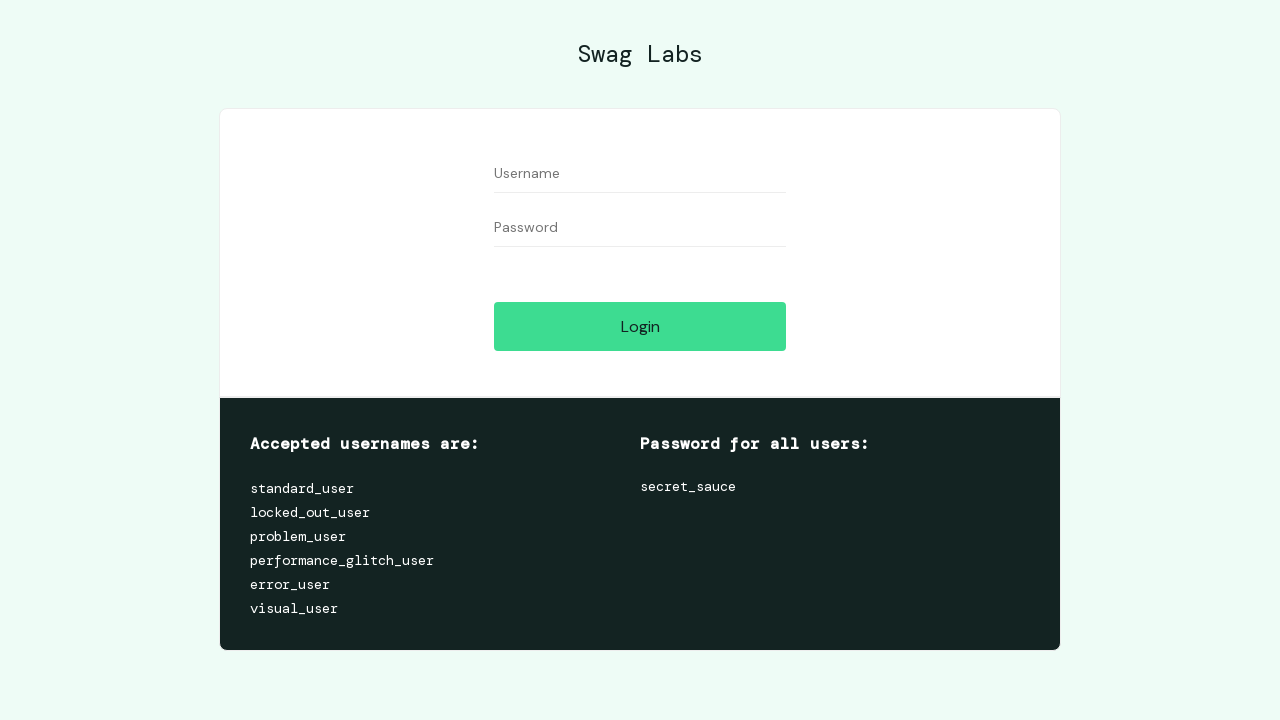

Filled username field with 'standard_user' on #user-name
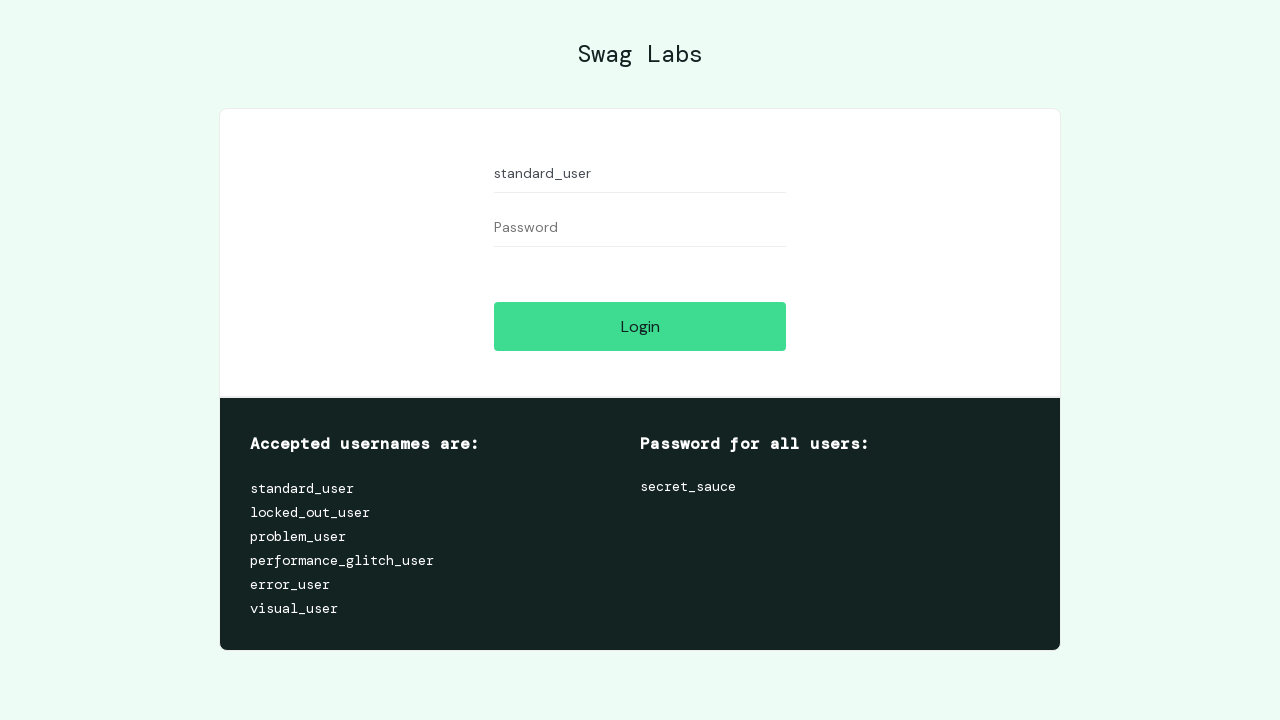

Filled password field with 'secret_sauce' on #password
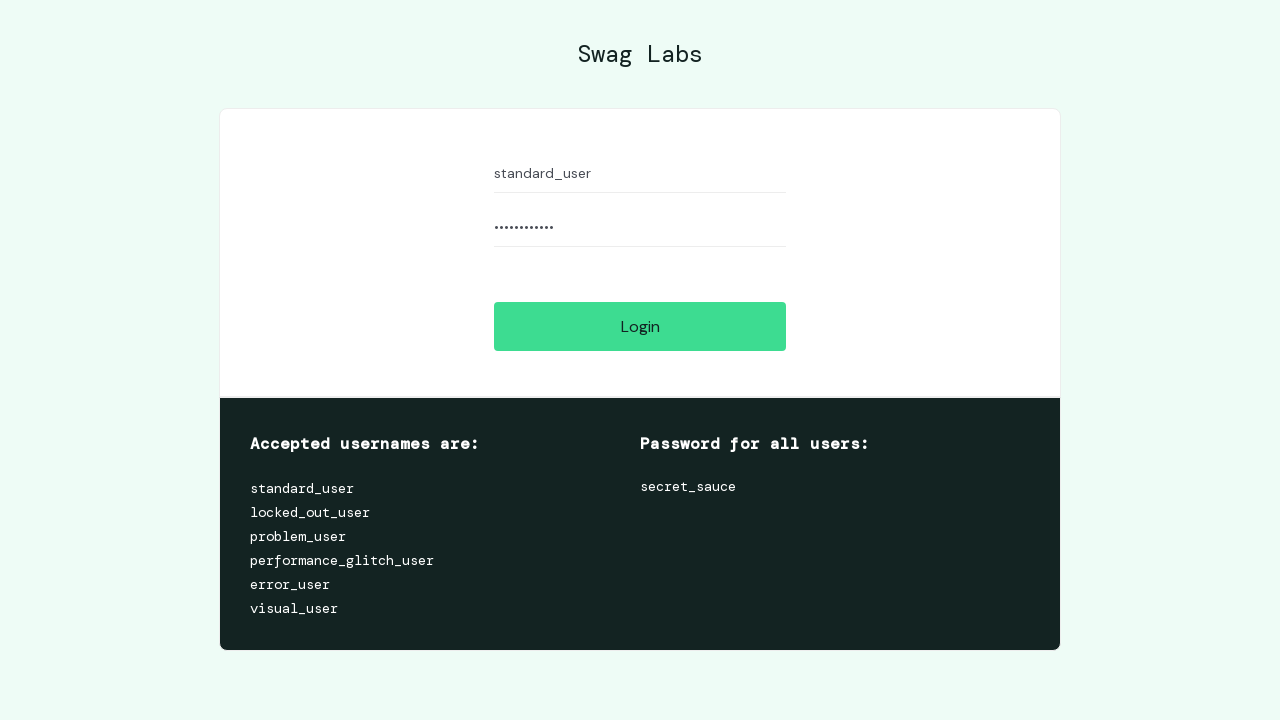

Clicked login button at (640, 326) on #login-button
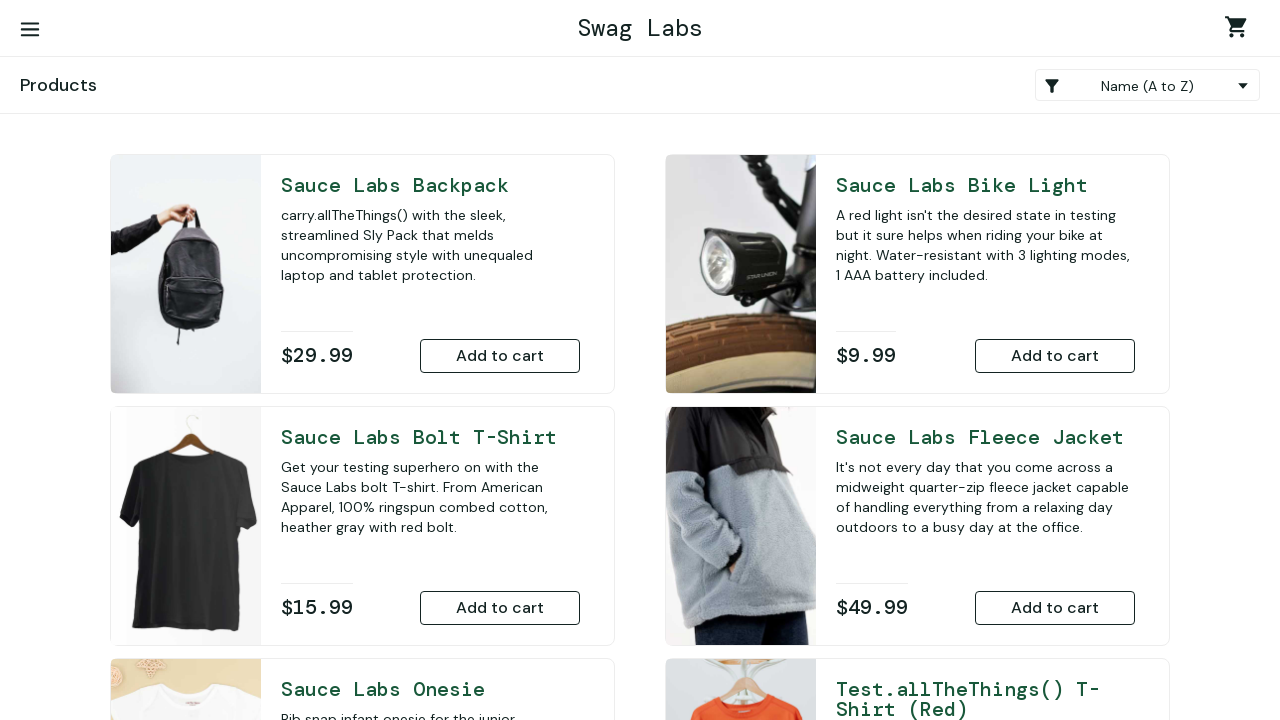

Products page loaded
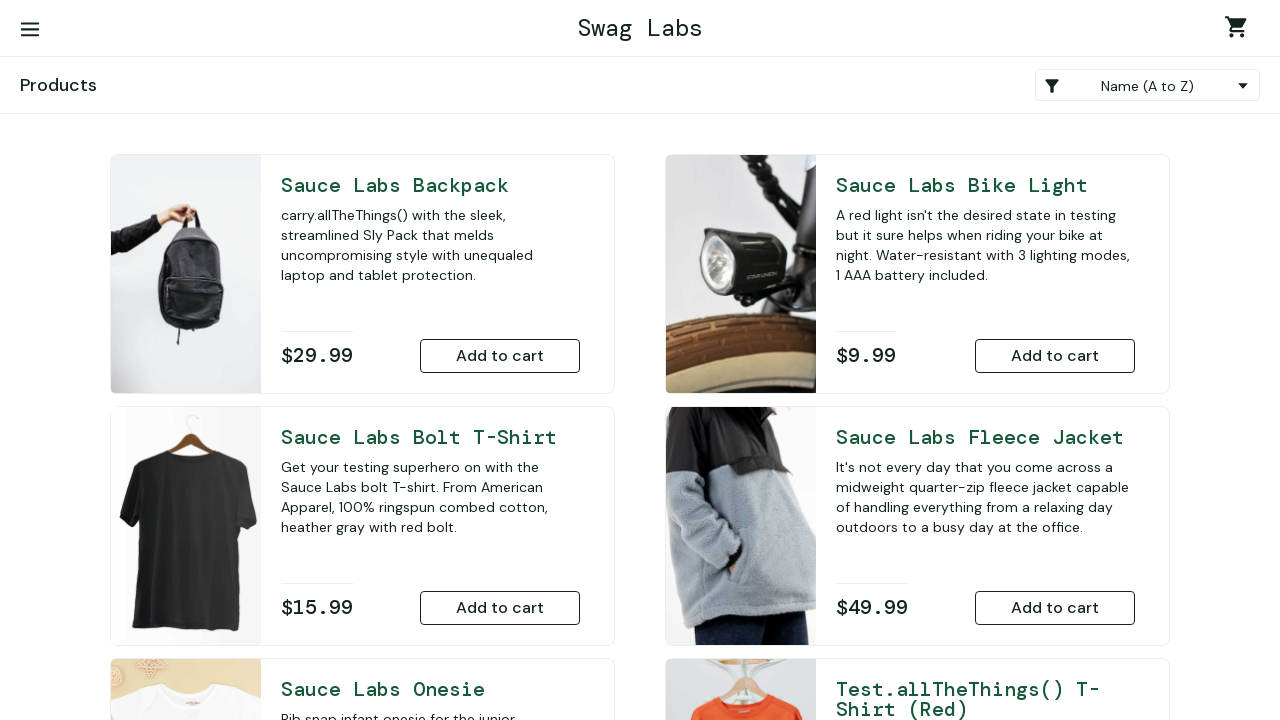

Added item 1 with price $15.99 to cart at (500, 608) on .inventory_item_price:has-text('15.99') >> nth=0 >> ../../..//button
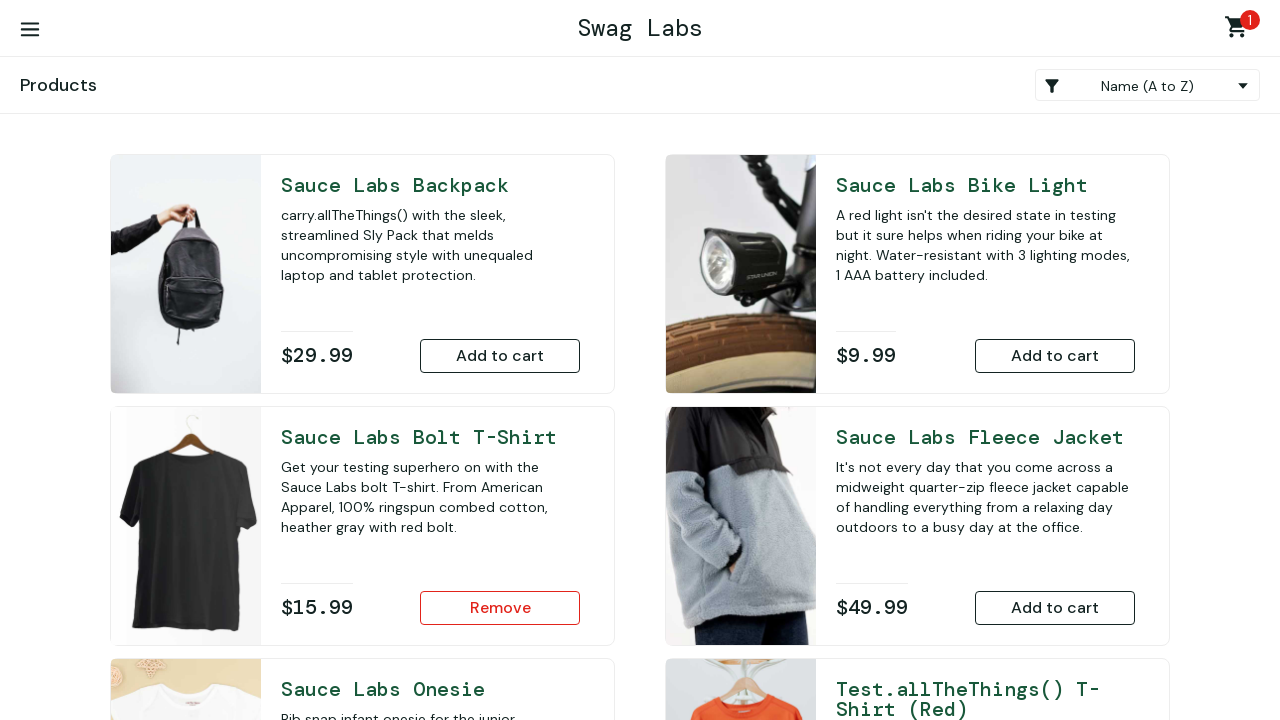

Added item 2 with price $15.99 to cart at (1055, 470) on .inventory_item_price:has-text('15.99') >> nth=1 >> ../../..//button
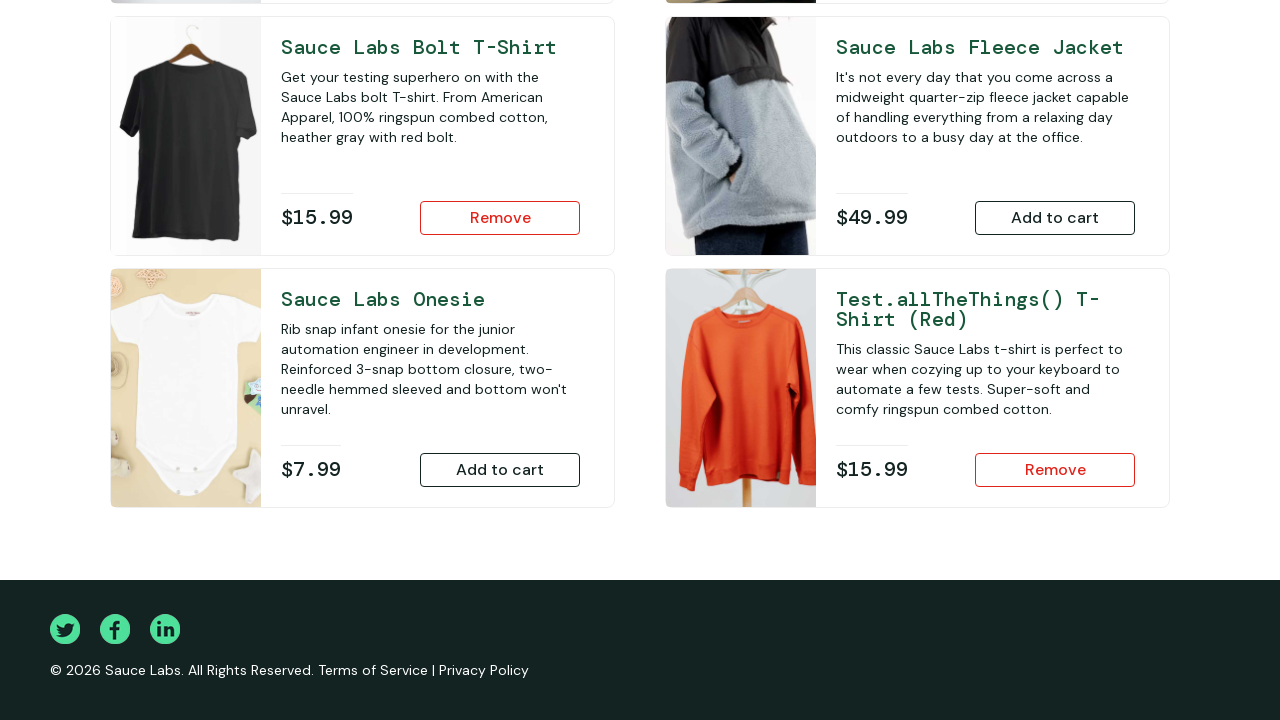

Clicked shopping cart link at (1240, 30) on .shopping_cart_link
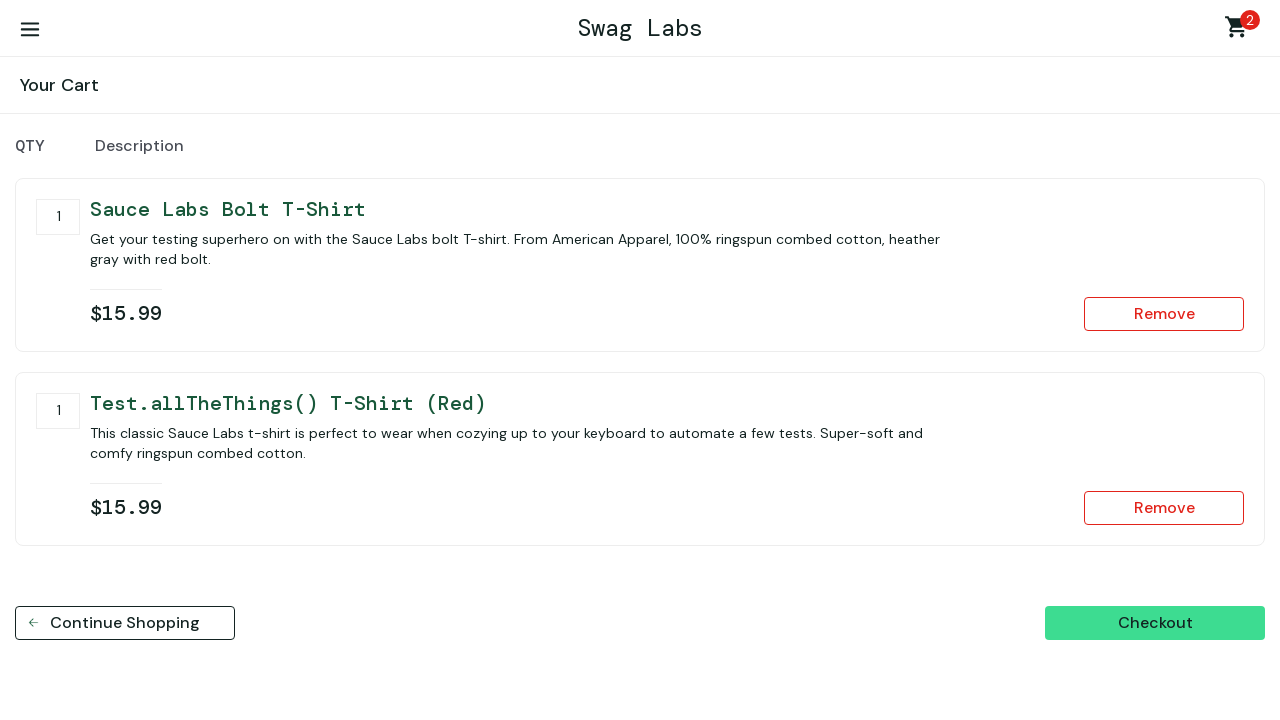

Clicked checkout button at (1155, 623) on #checkout
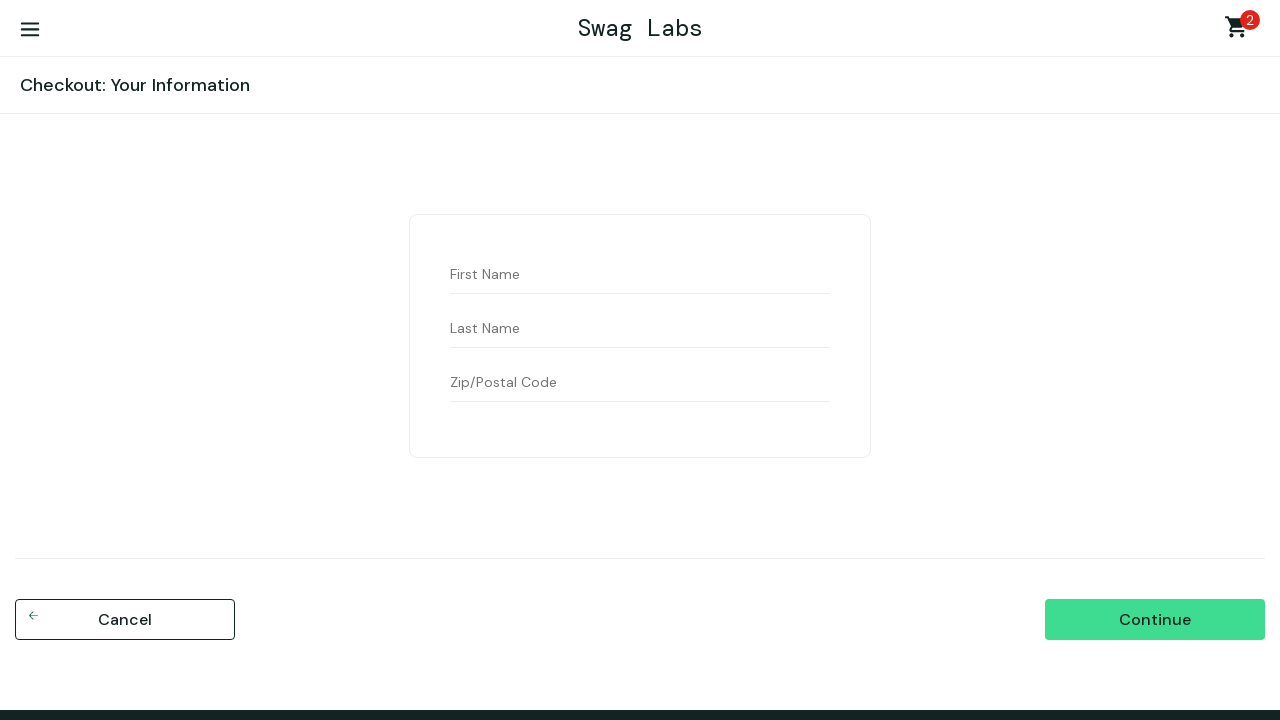

Filled first name field with 'Raymond' on #first-name
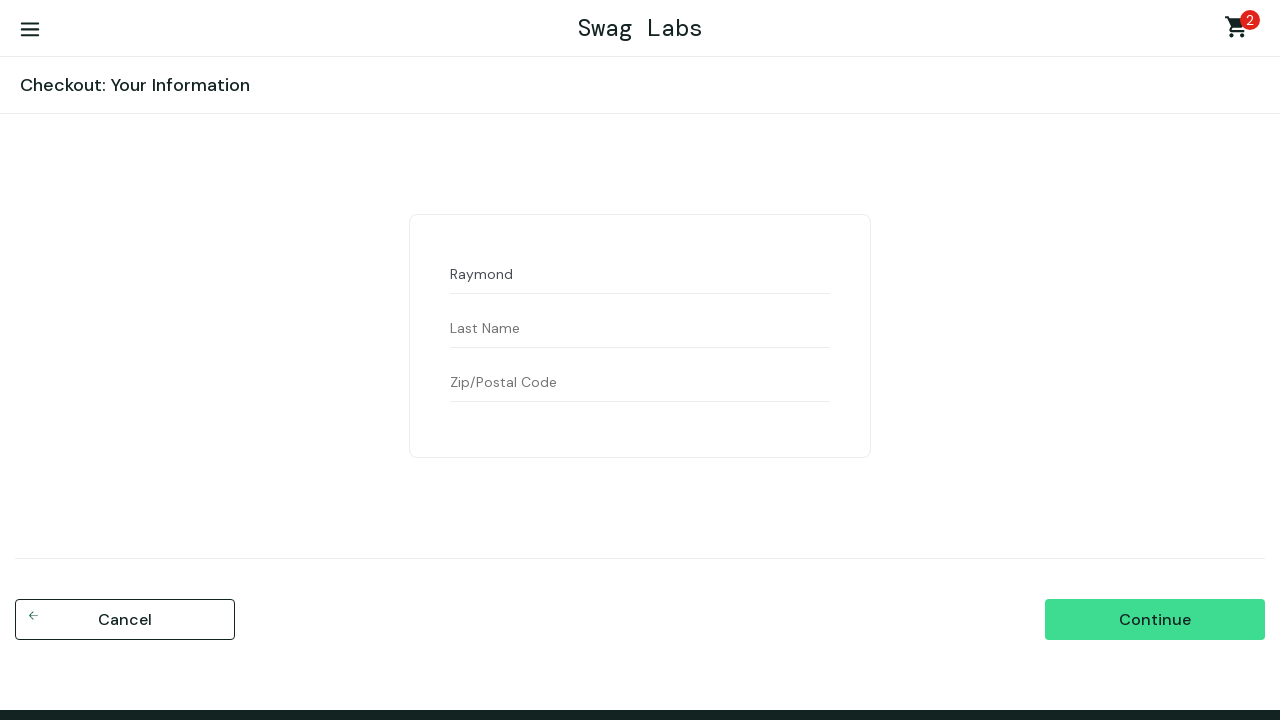

Filled last name field with 'Nuari' on #last-name
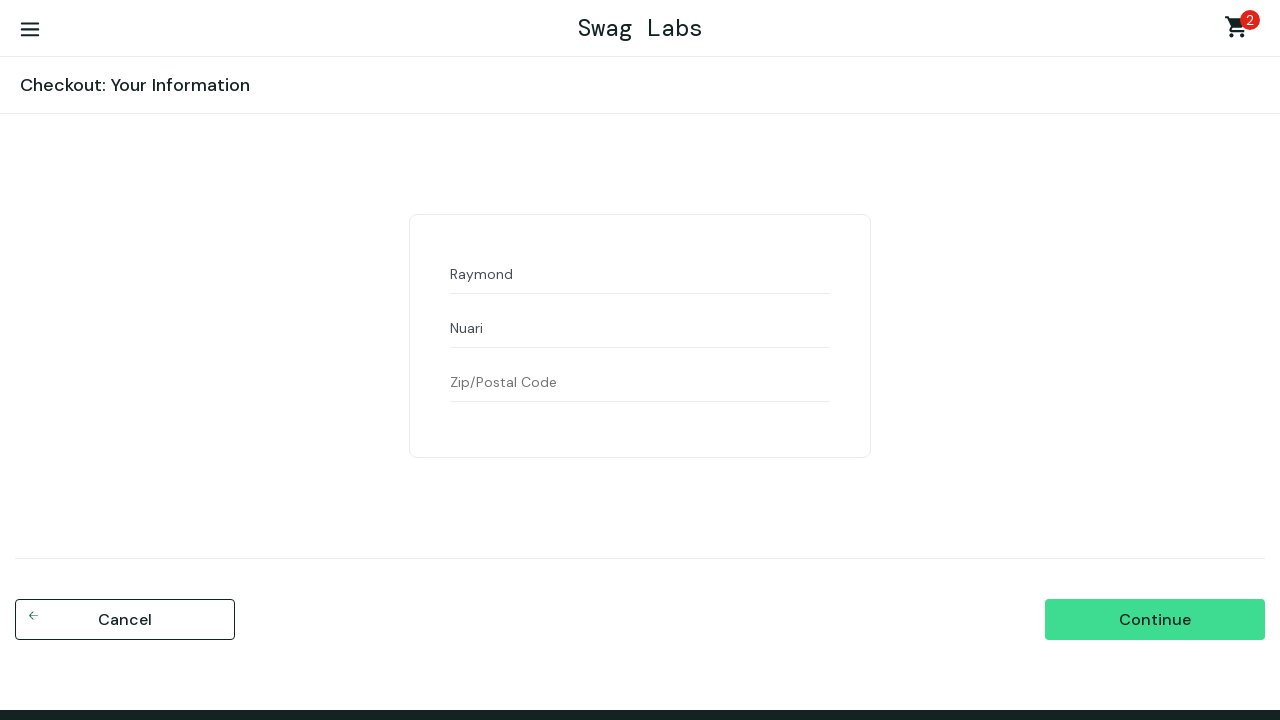

Filled postal code field with '10440' on #postal-code
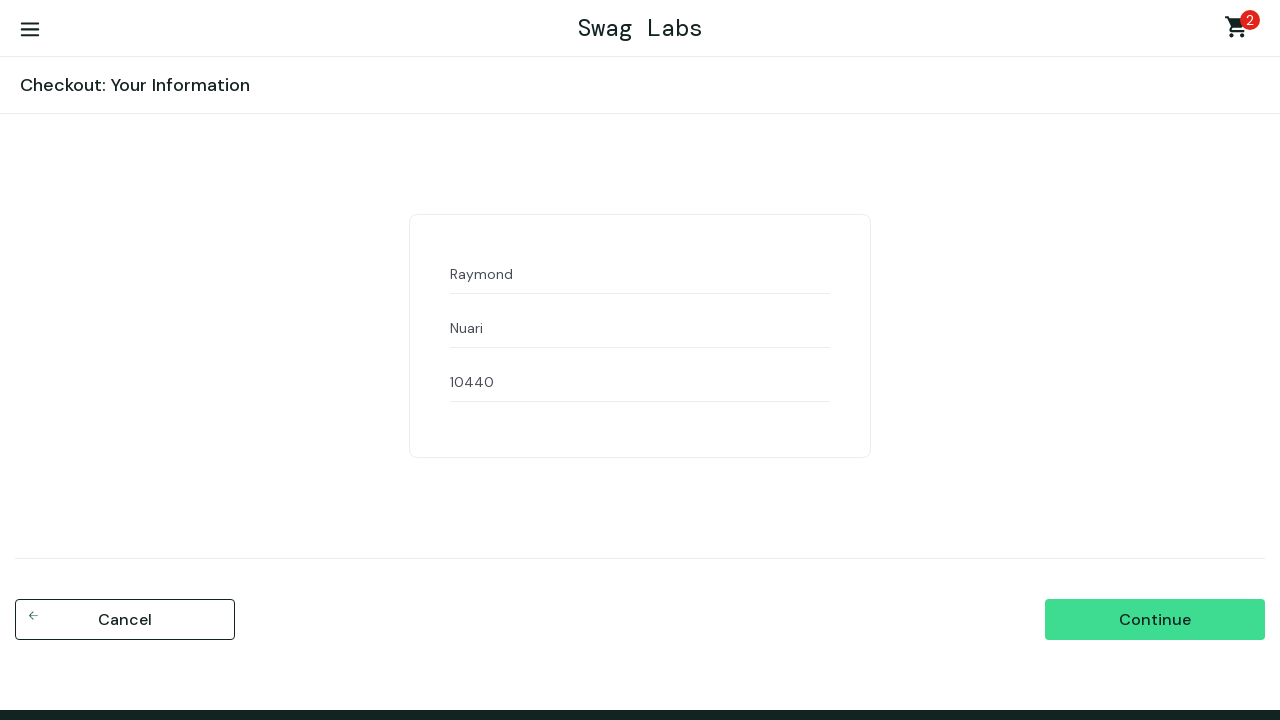

Clicked continue button on checkout information page at (1155, 620) on #continue
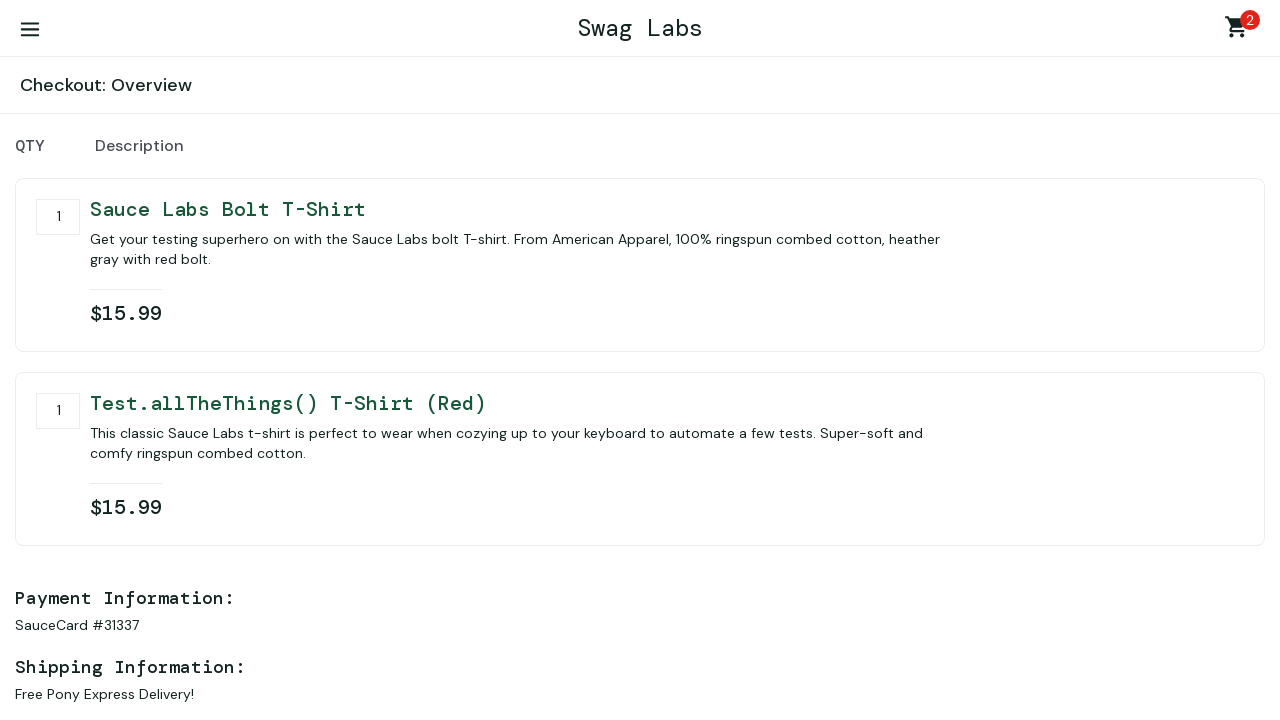

Checkout overview page loaded
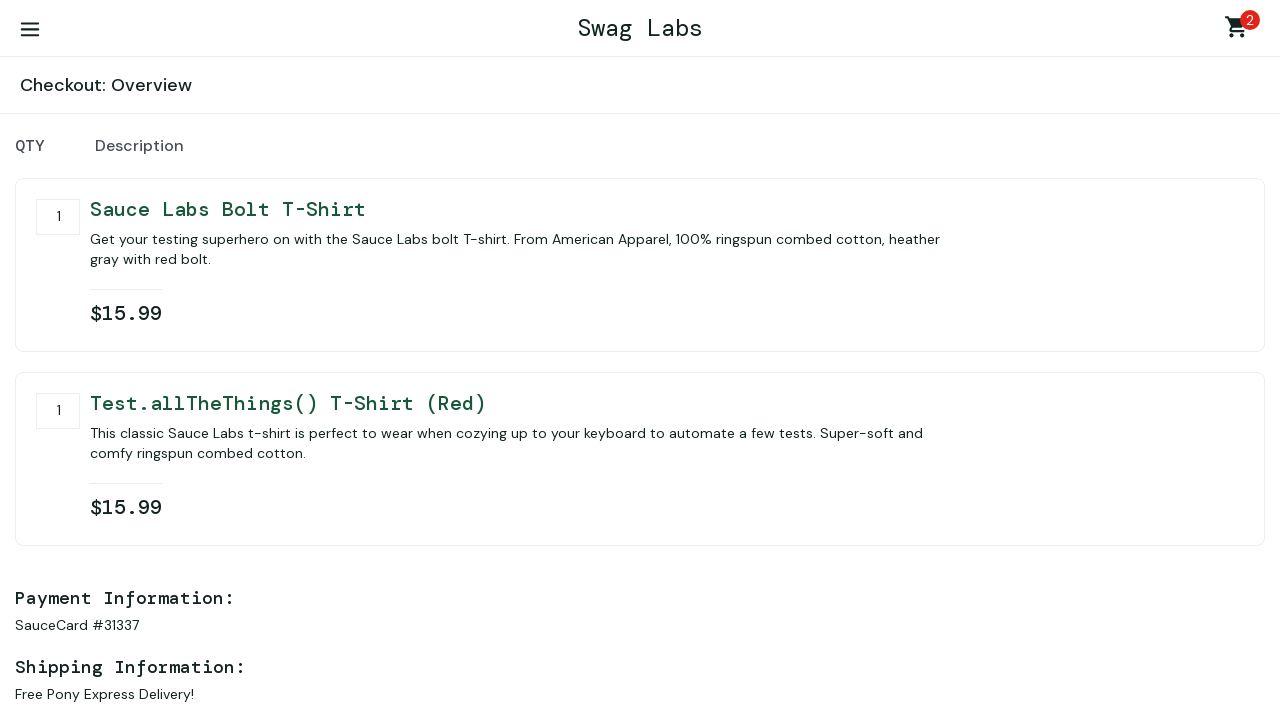

Clicked finish button to complete purchase at (1155, 463) on #finish
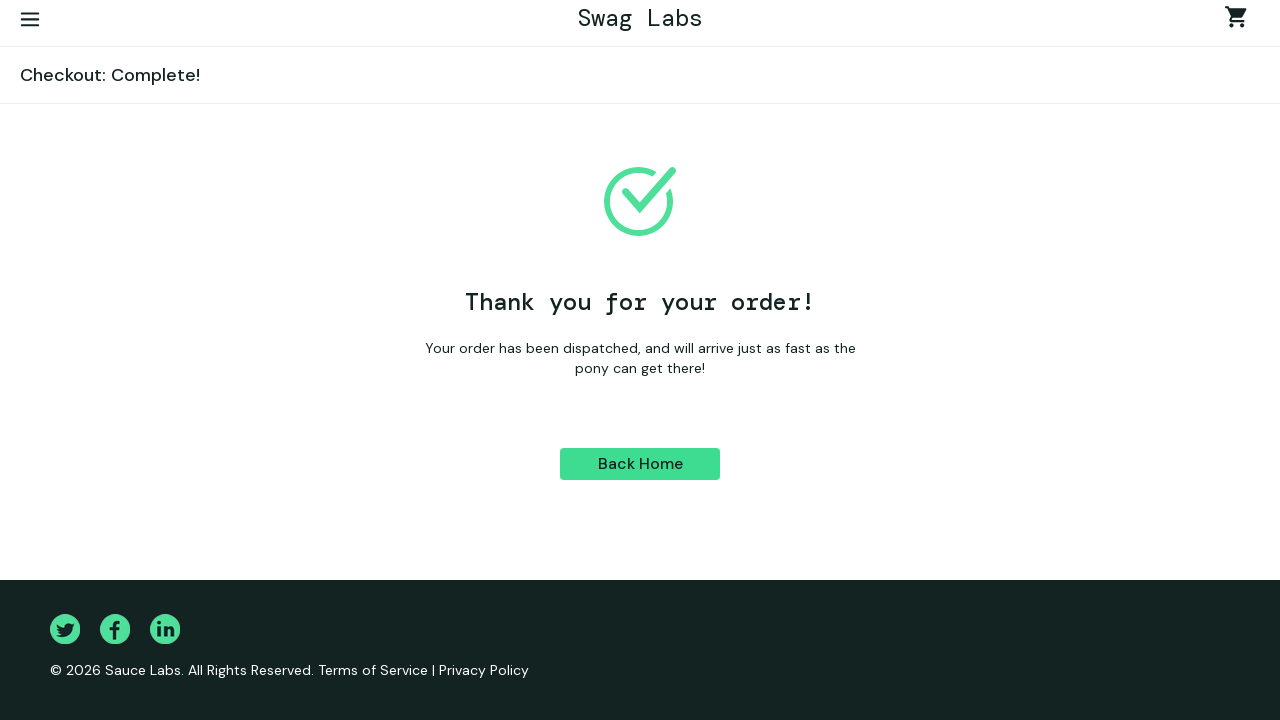

Order completion page displayed with thank you message
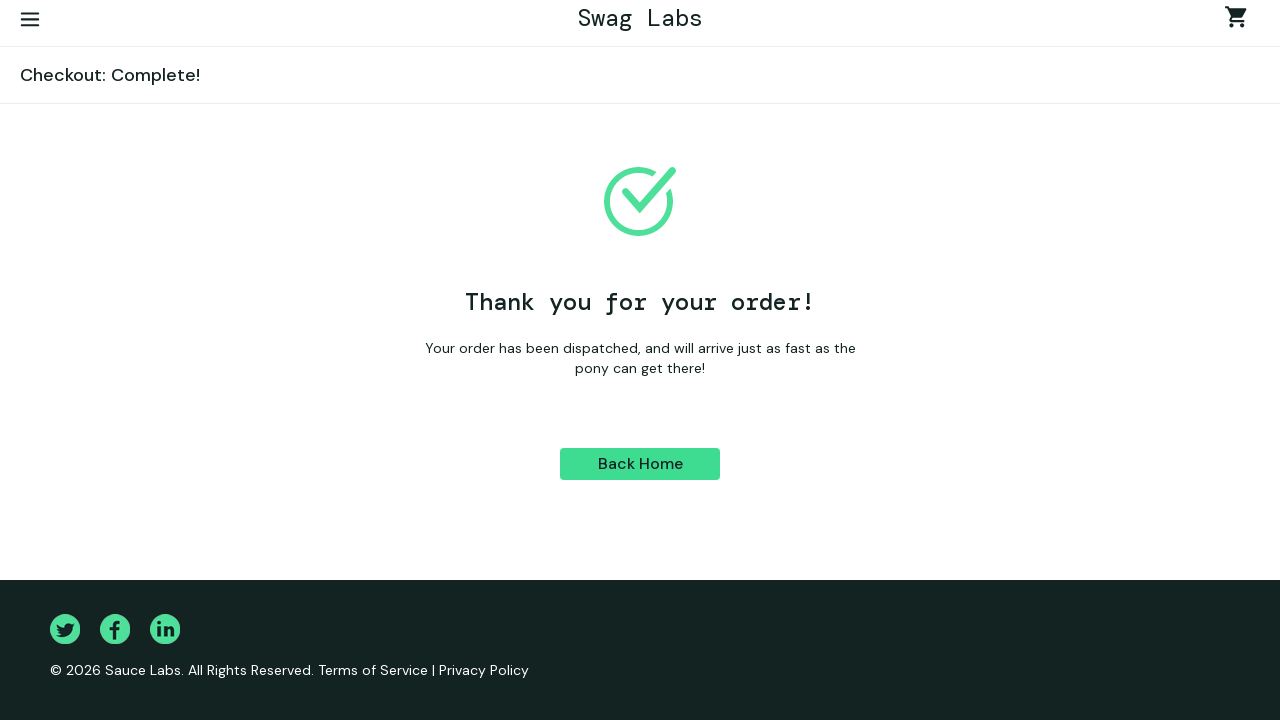

Clicked back to products button at (640, 464) on #back-to-products
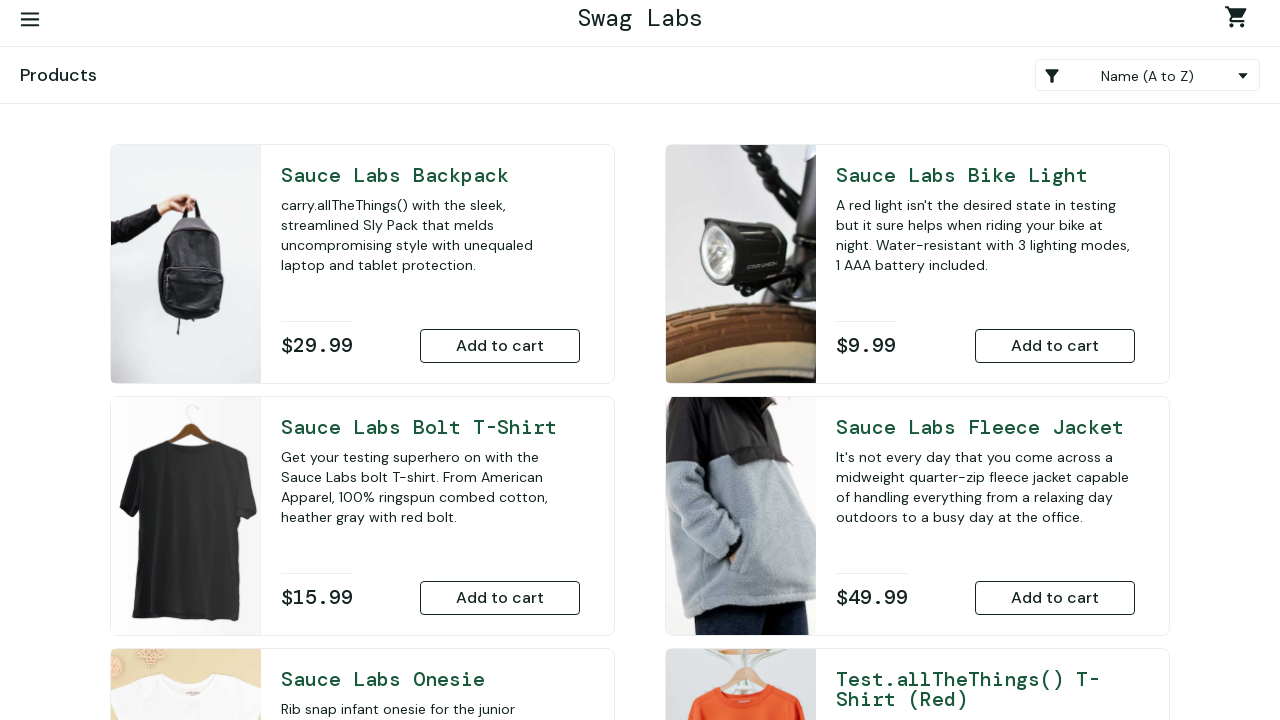

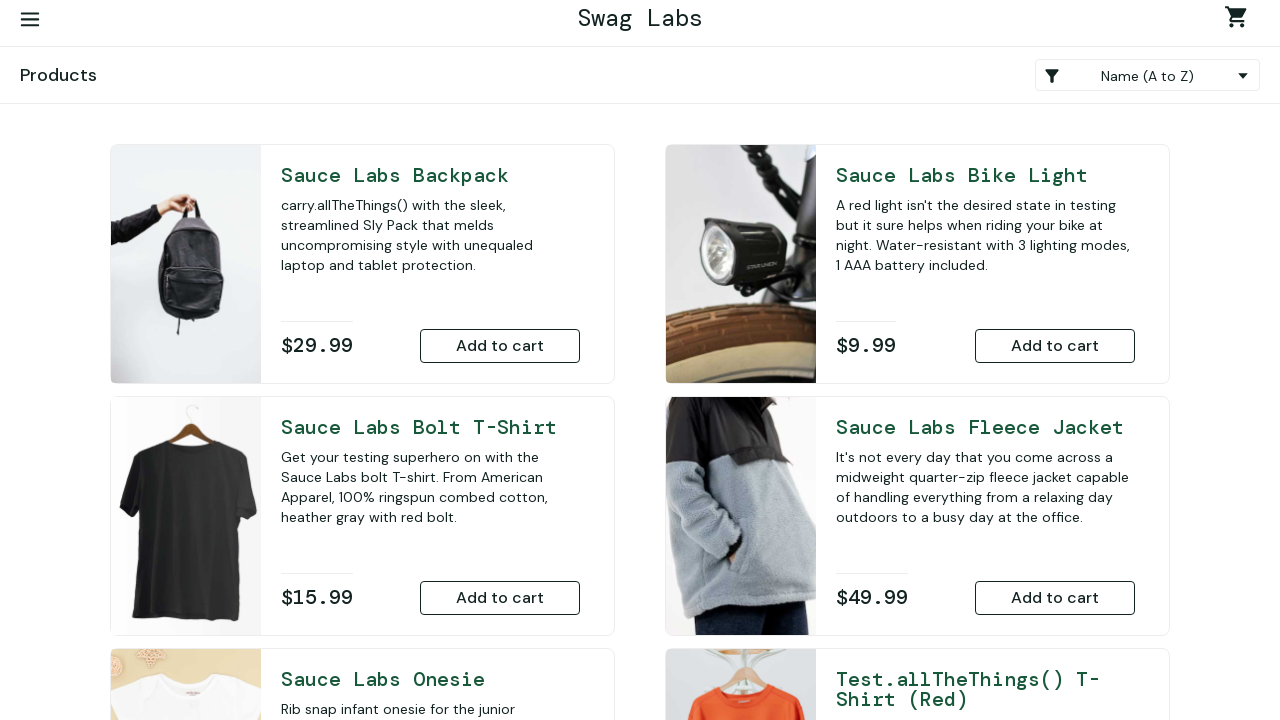